Tests dropdown selection functionality by selecting options using different methods (by index, by value, and by visible text)

Starting URL: https://rahulshettyacademy.com/AutomationPractice/

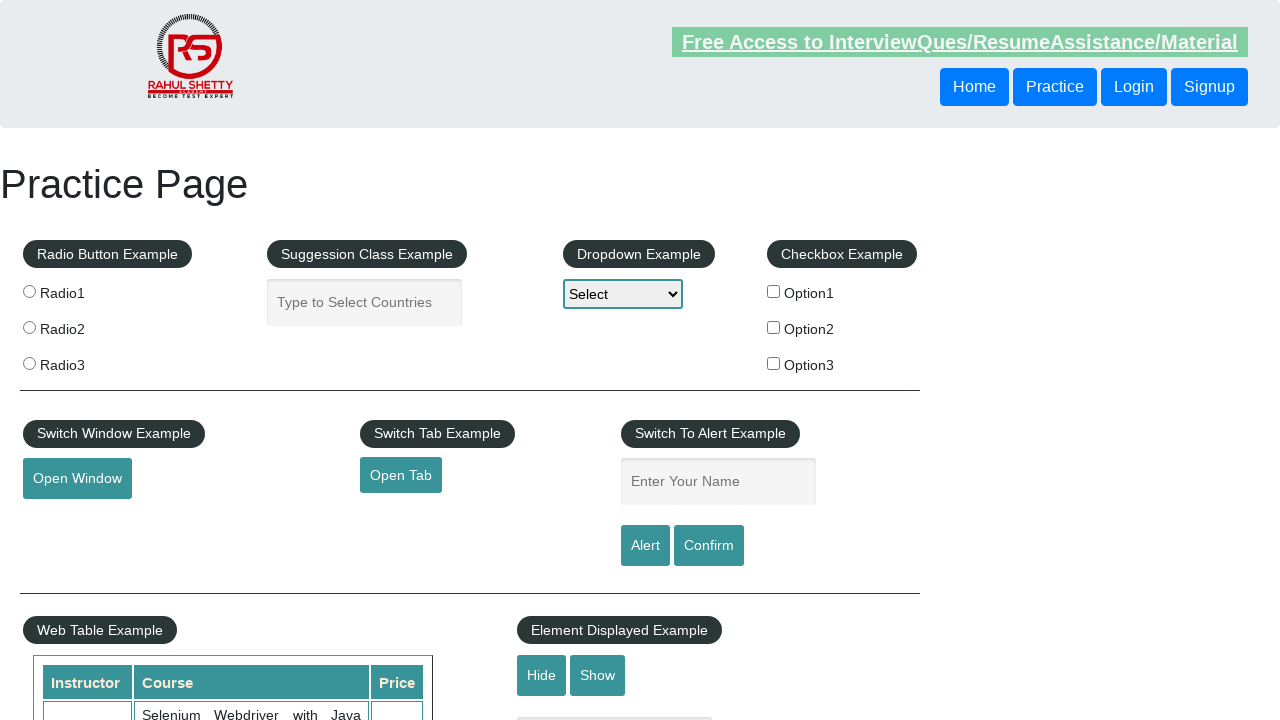

Selected dropdown option by index 2 (Option2) on #dropdown-class-example
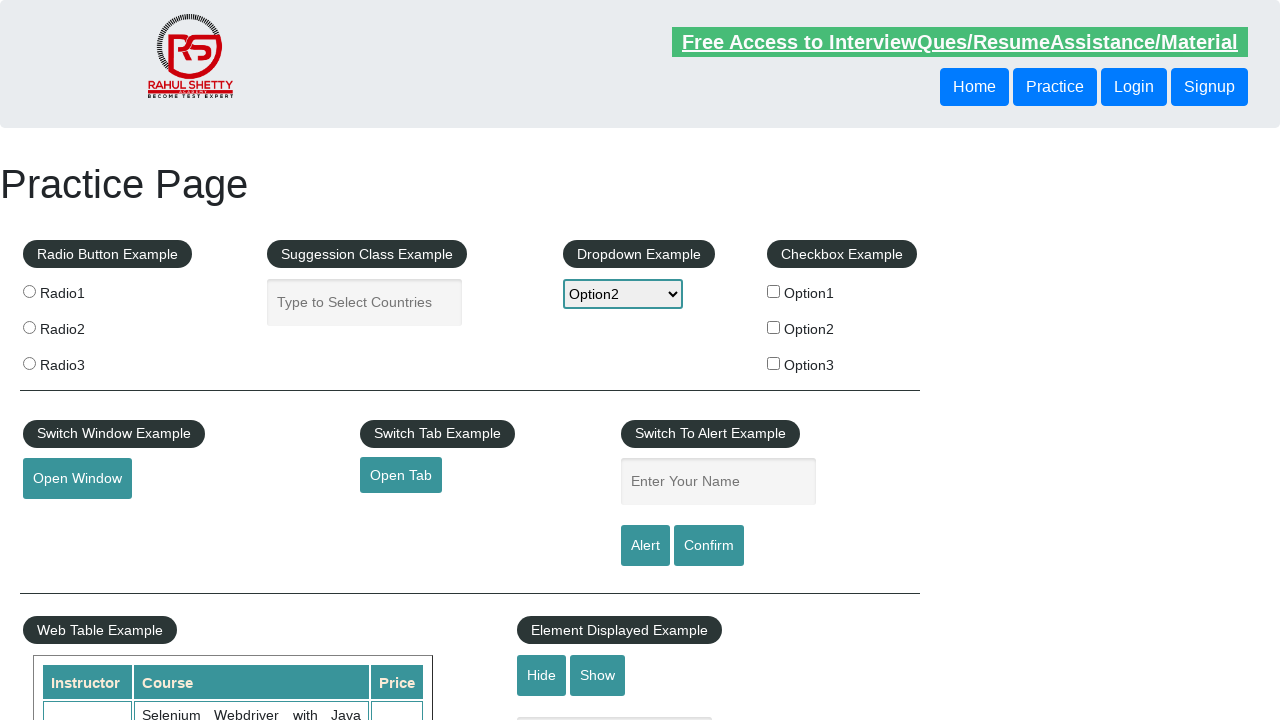

Selected dropdown option by value 'option3' (Option3) on #dropdown-class-example
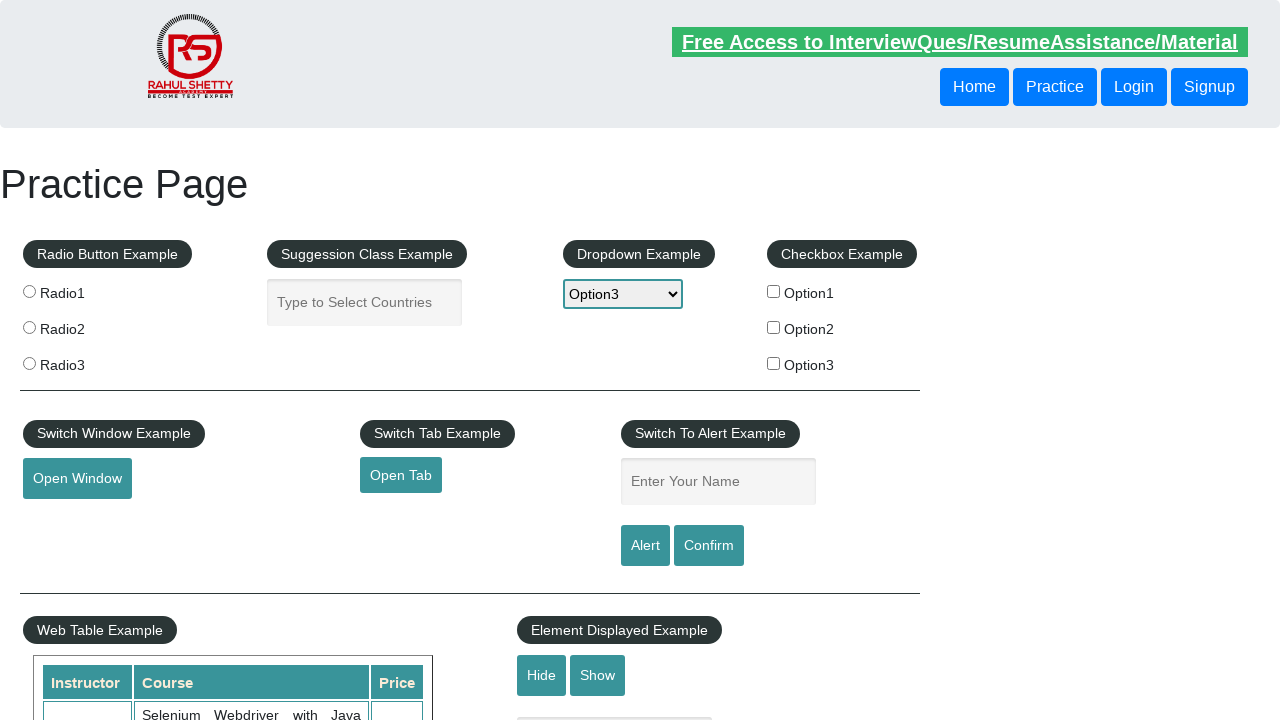

Selected dropdown option by visible text 'Option1' on #dropdown-class-example
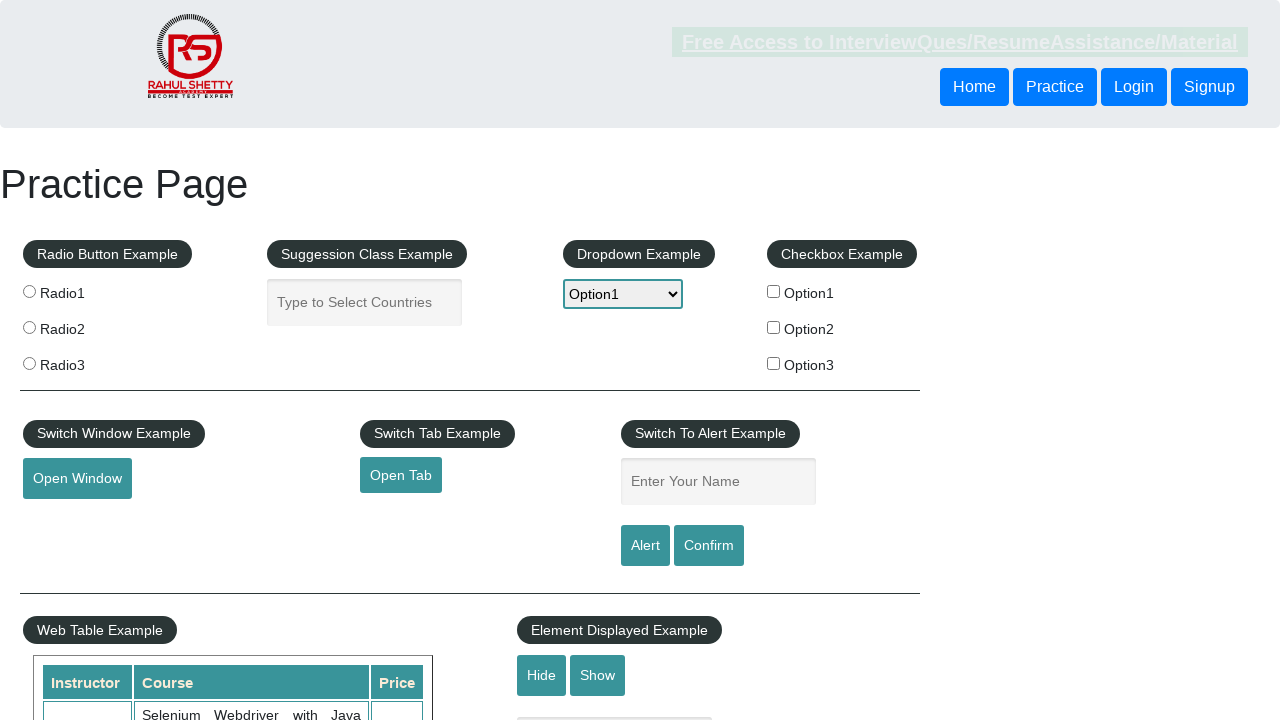

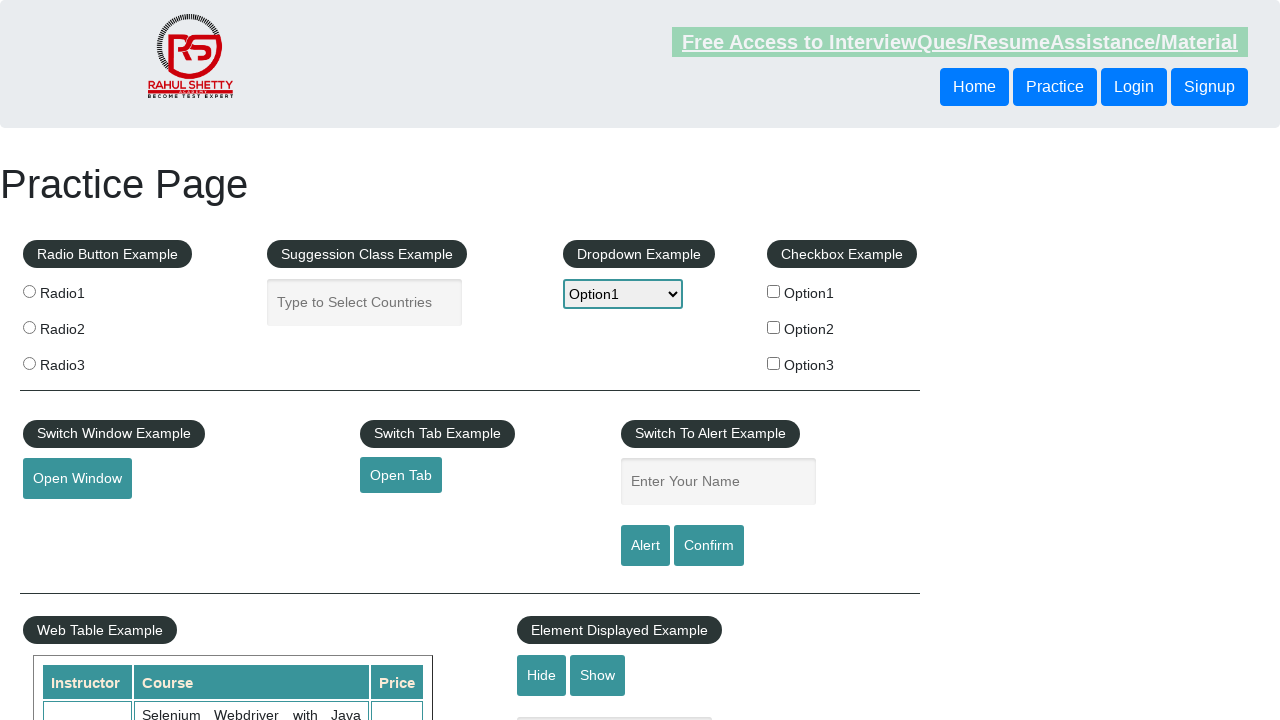